Navigates to KFC India's online ordering website and verifies that the KFC logo is visible on the page.

Starting URL: https://online.kfc.co.in/

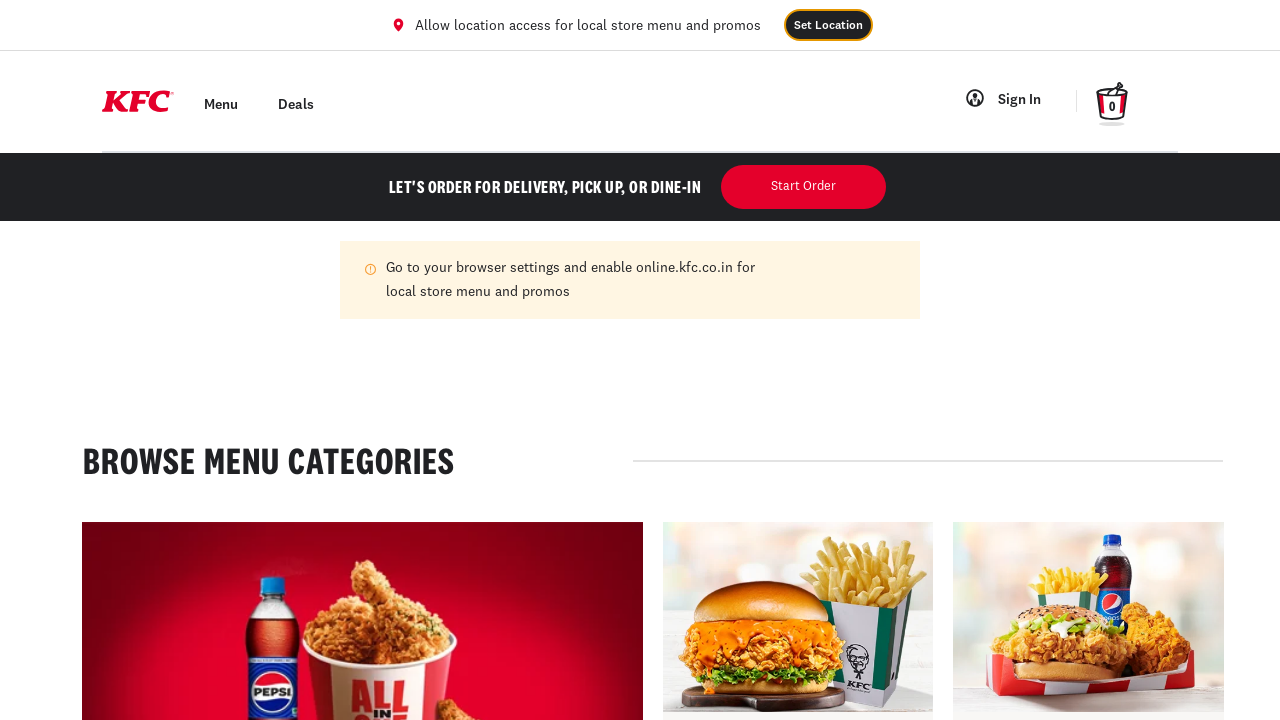

Navigated to KFC India online ordering website
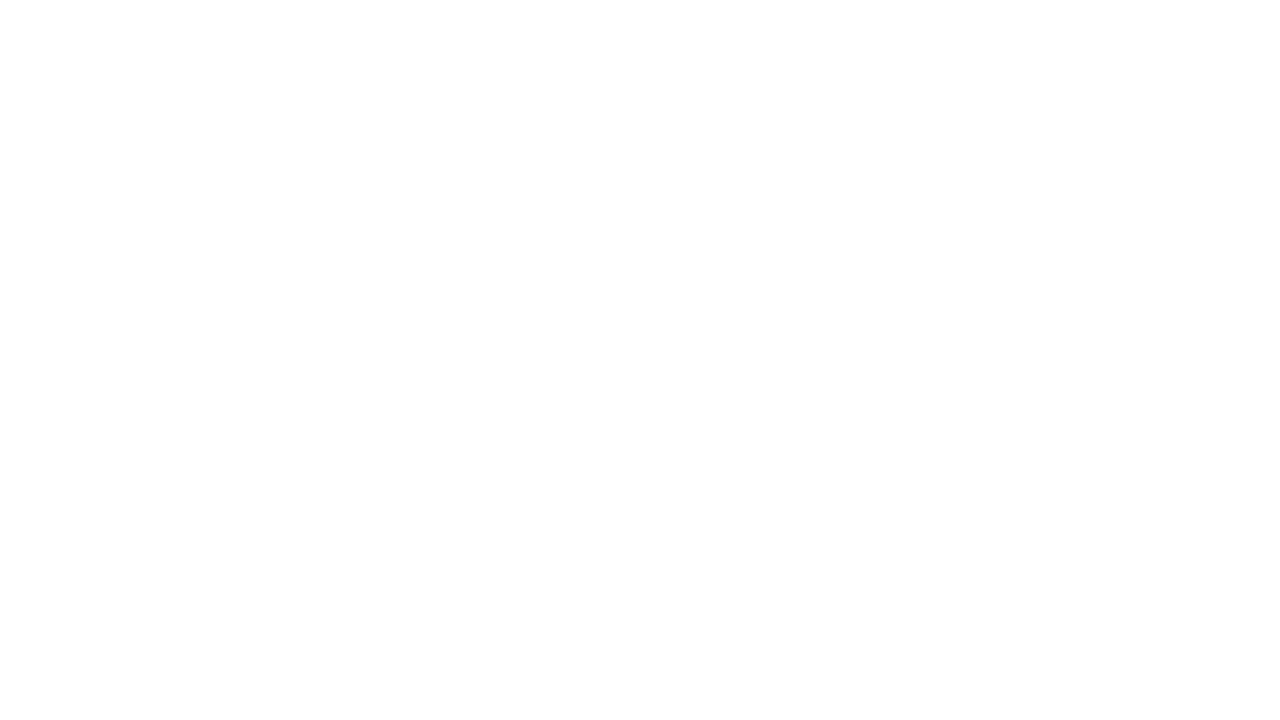

Located KFC logo element
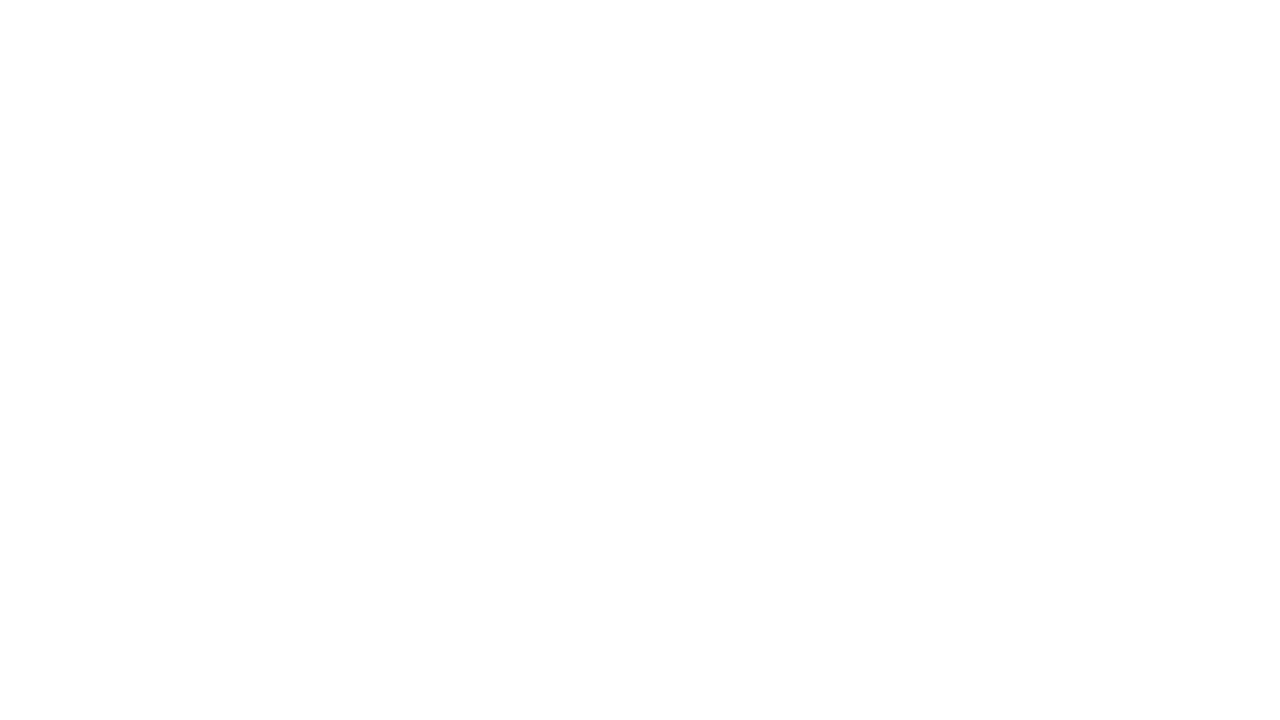

KFC logo became visible
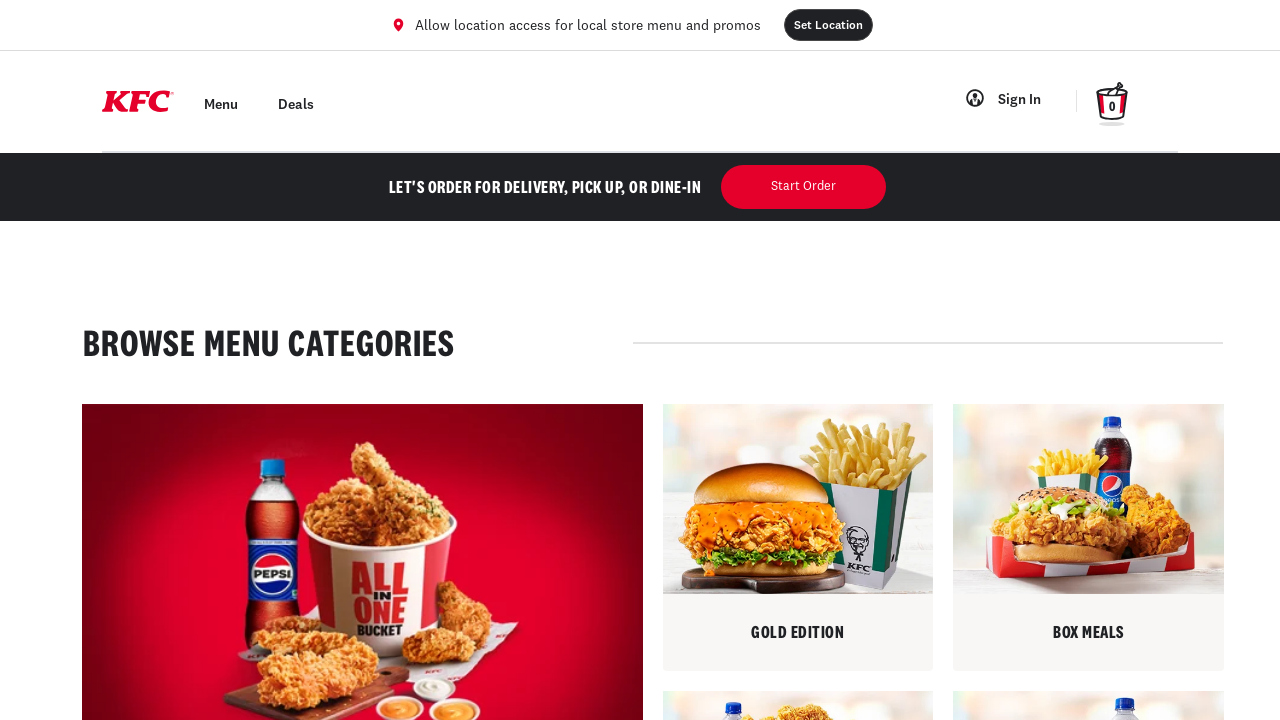

Verified that KFC logo is visible on the page
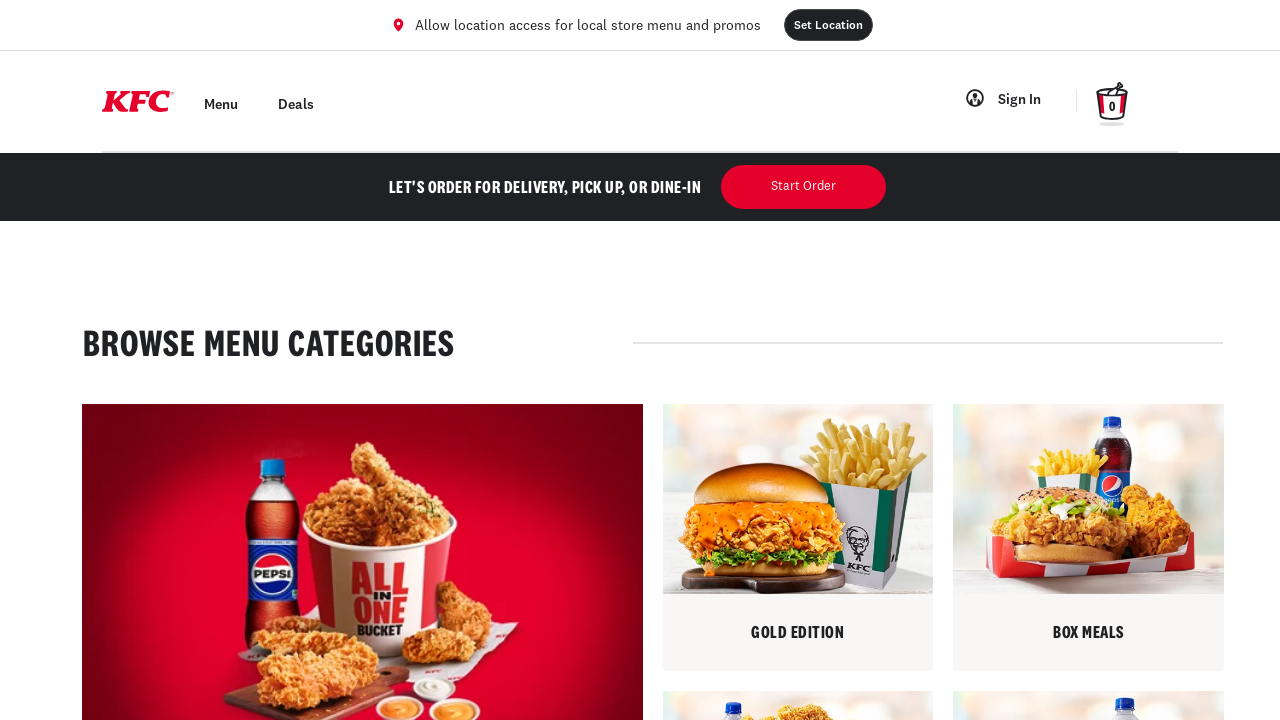

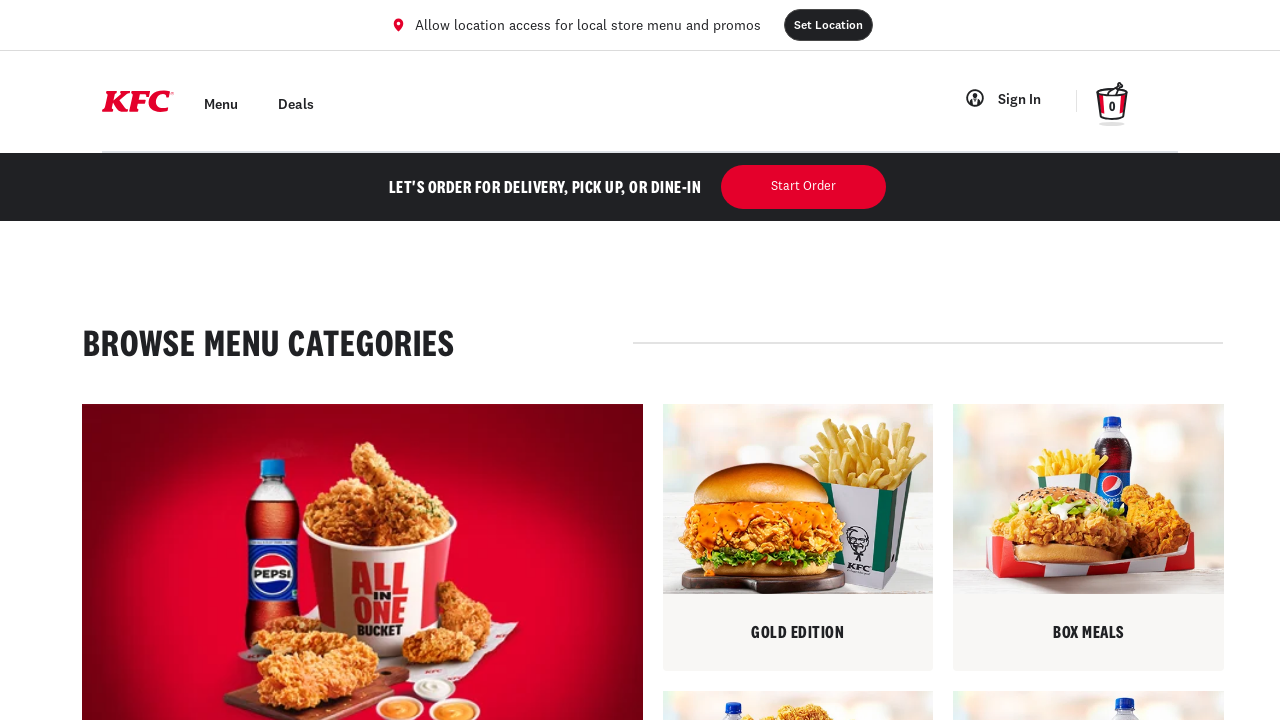